Tests the submit button state on a text box form page by checking if it is enabled and visible

Starting URL: https://demoqa.com/text-box

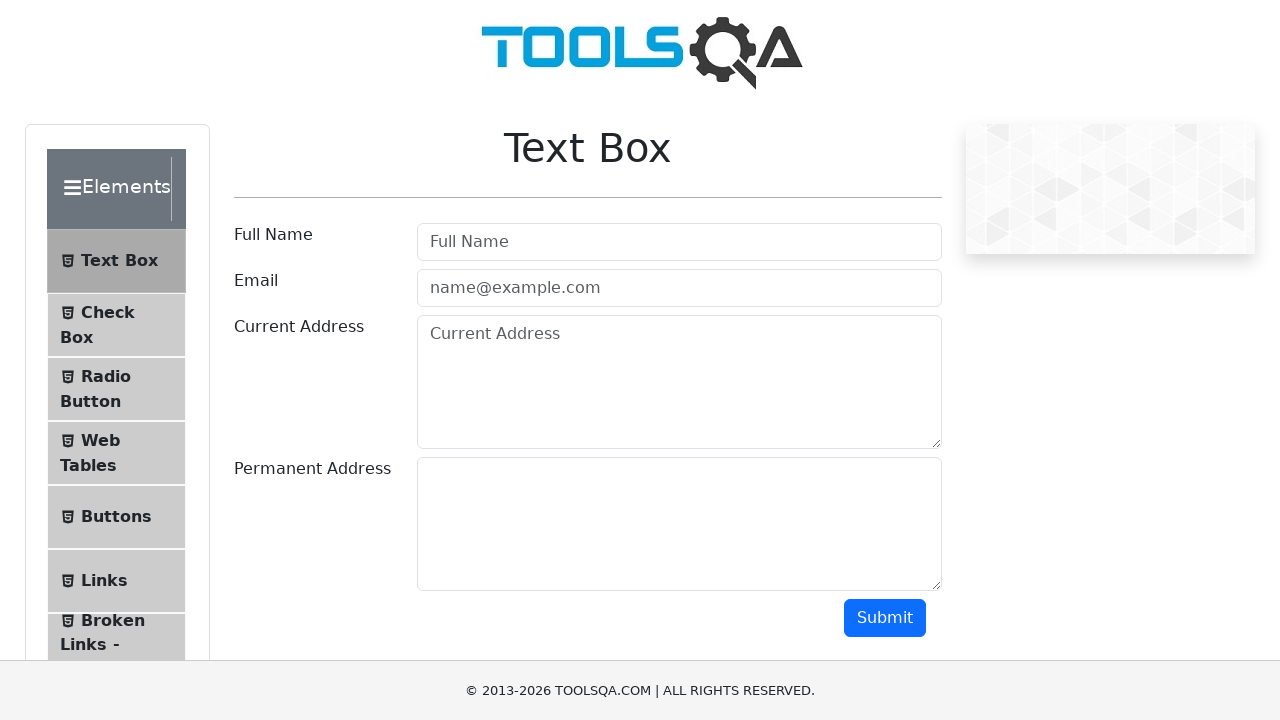

Scrolled page down to position 350 to reveal submit button
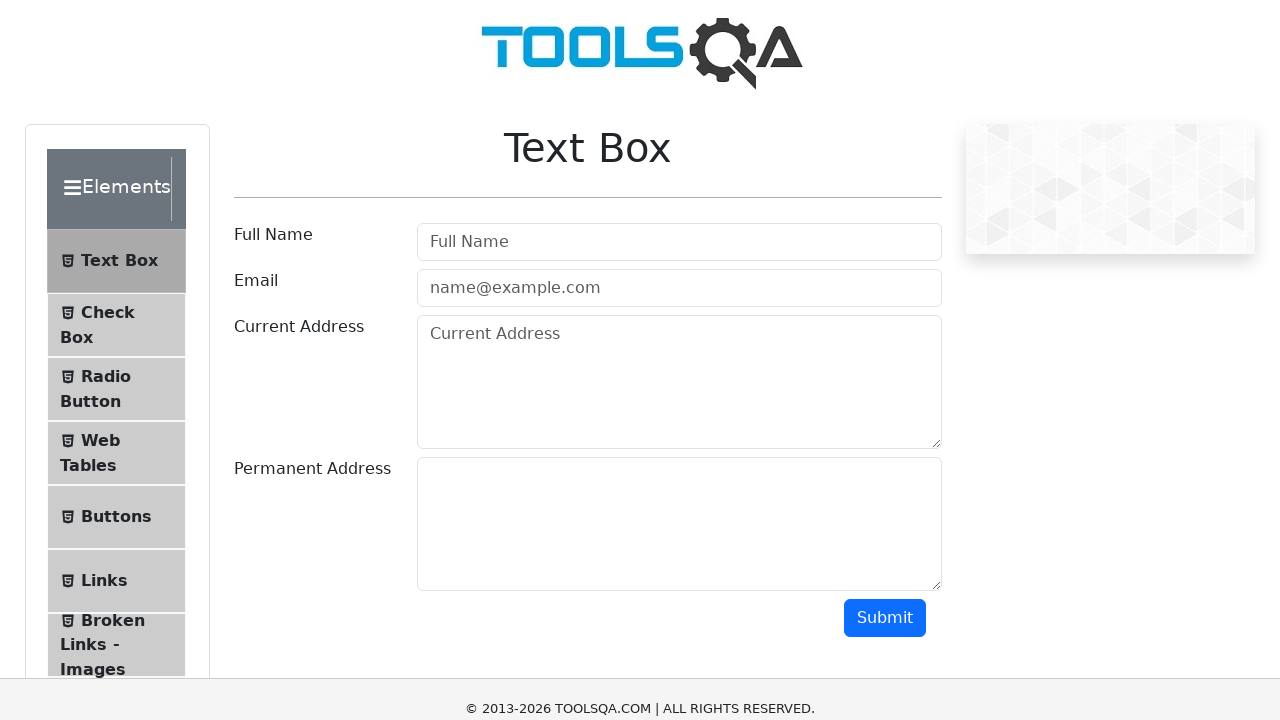

Submit button became visible after waiting
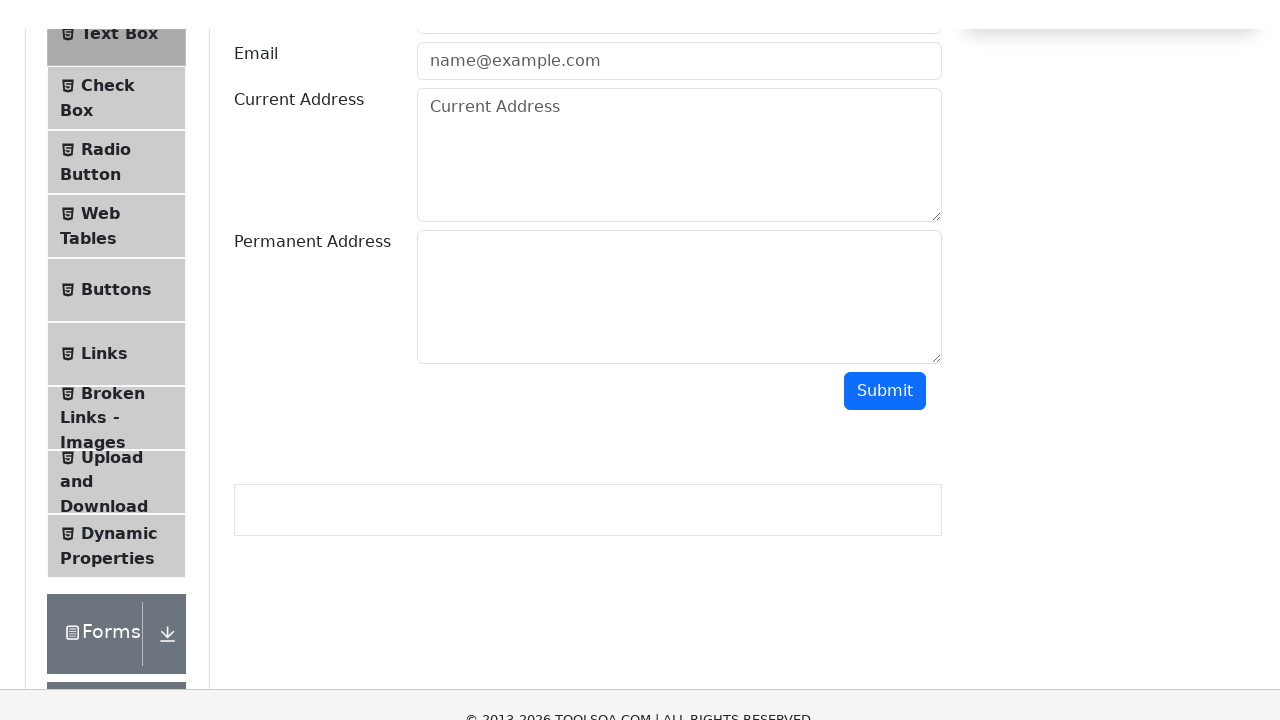

Located the submit button element
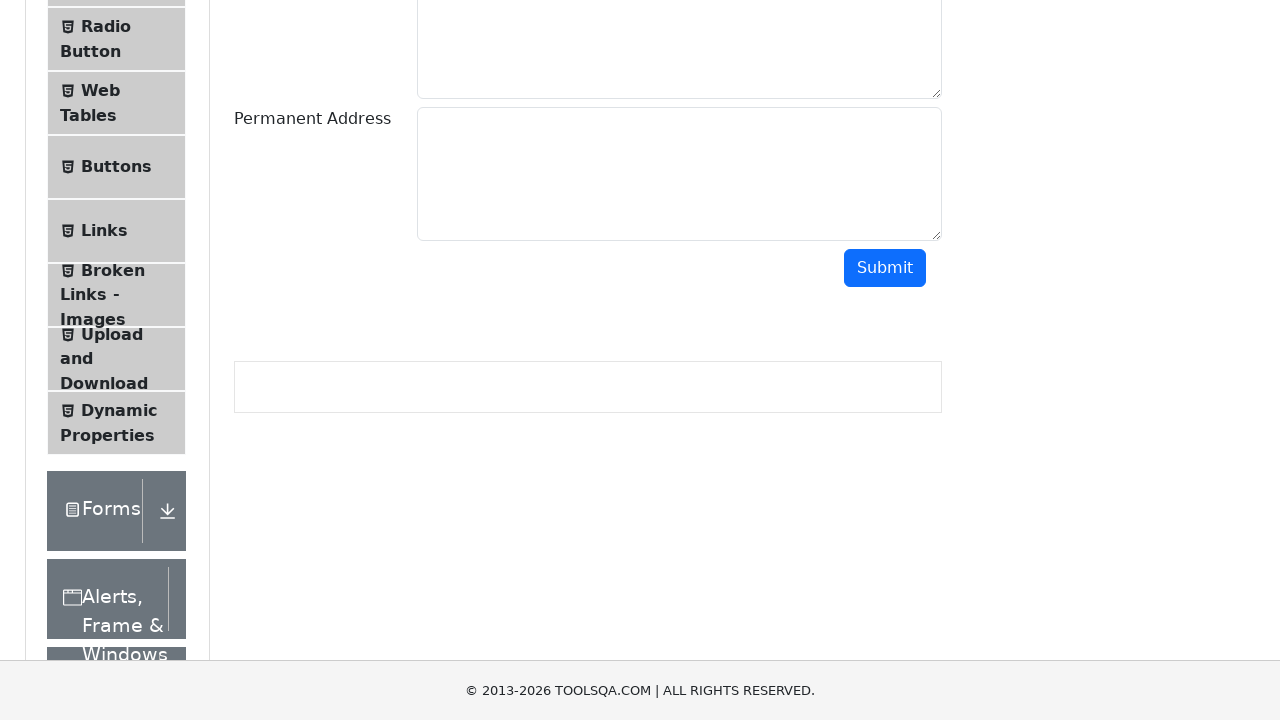

Checked if submit button is enabled
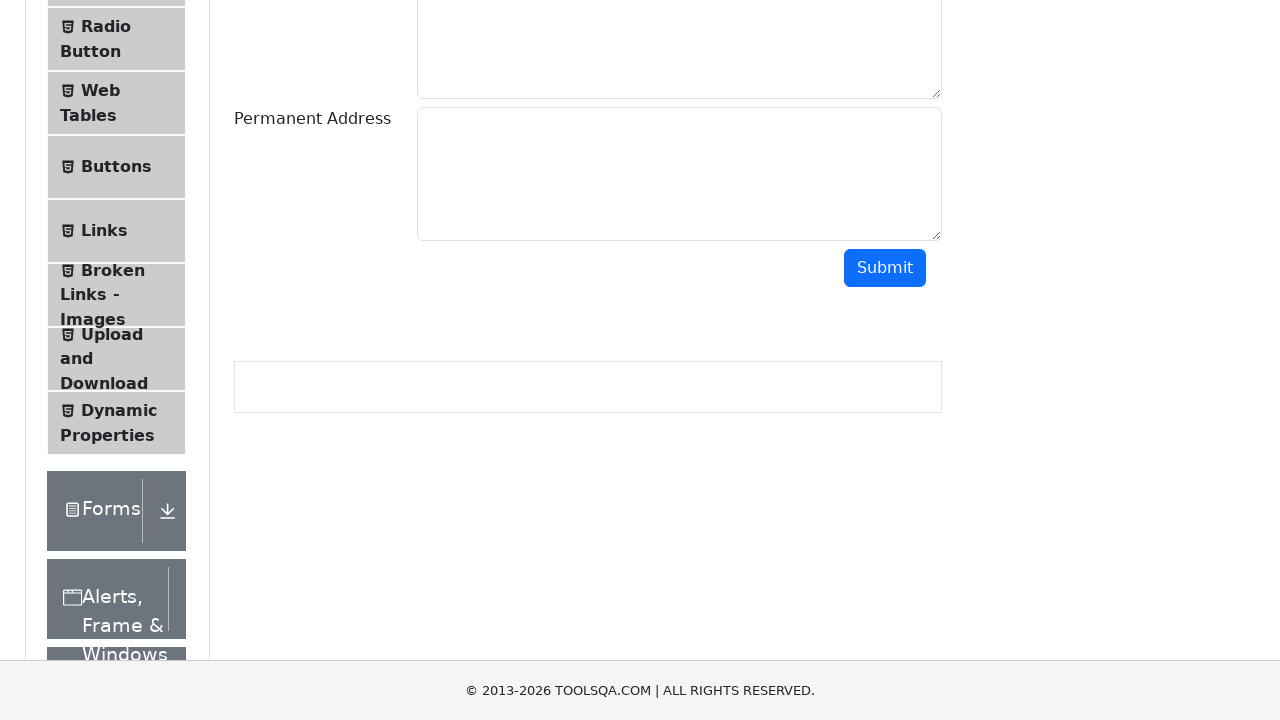

Submit button is enabled and ready to be clicked
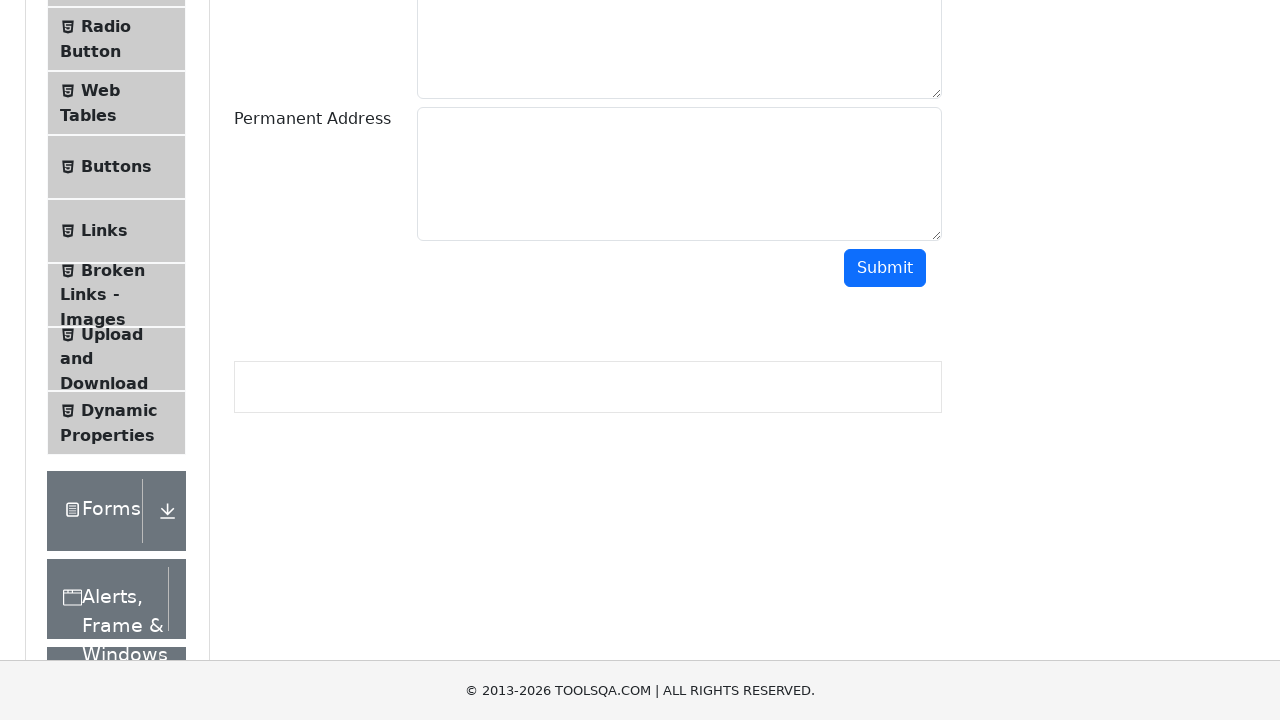

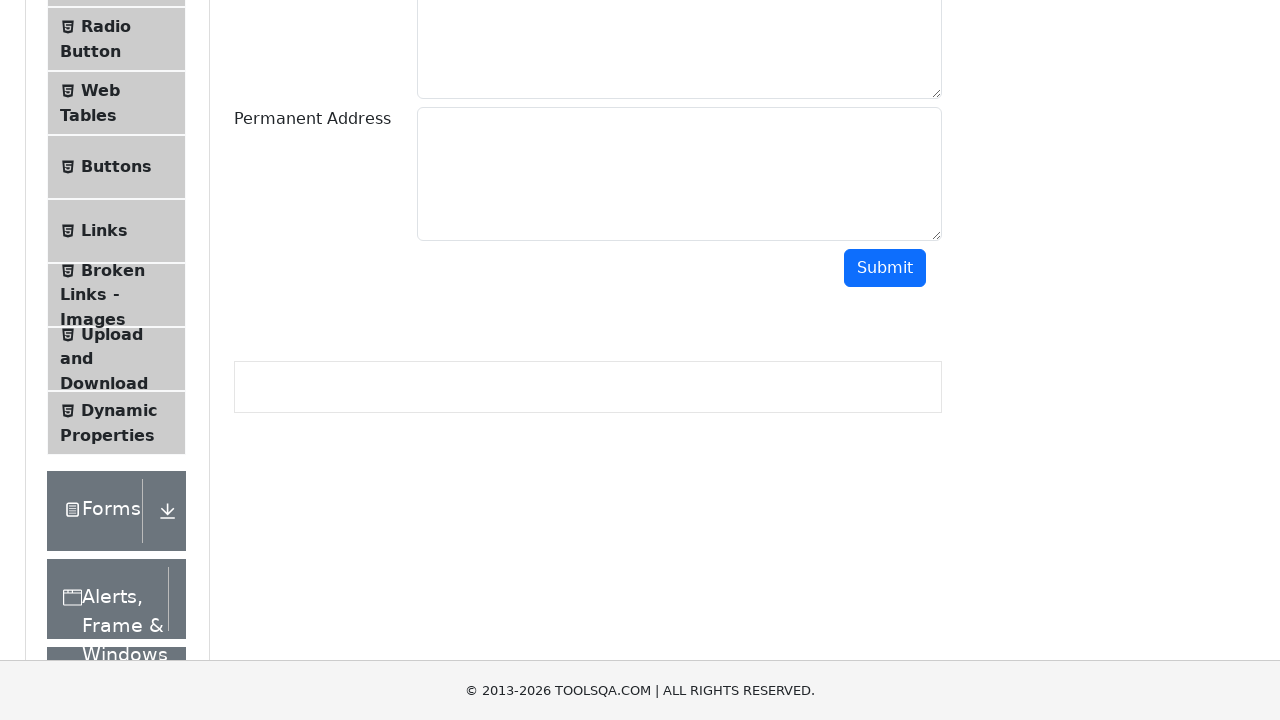